Tests text input functionality by entering text into a field and clicking a button to verify the button text updates

Starting URL: http://uitestingplayground.com/textinput

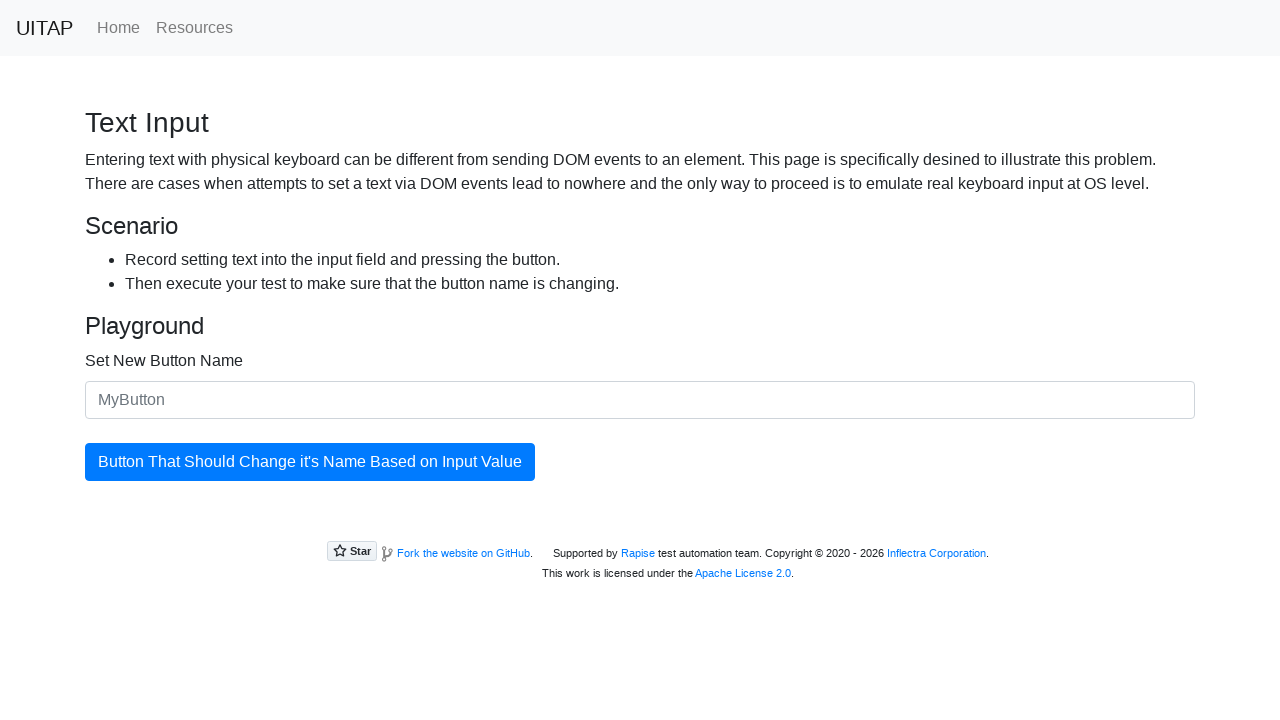

Filled input field with 'Sky_Pro' on input[placeholder='MyButton']
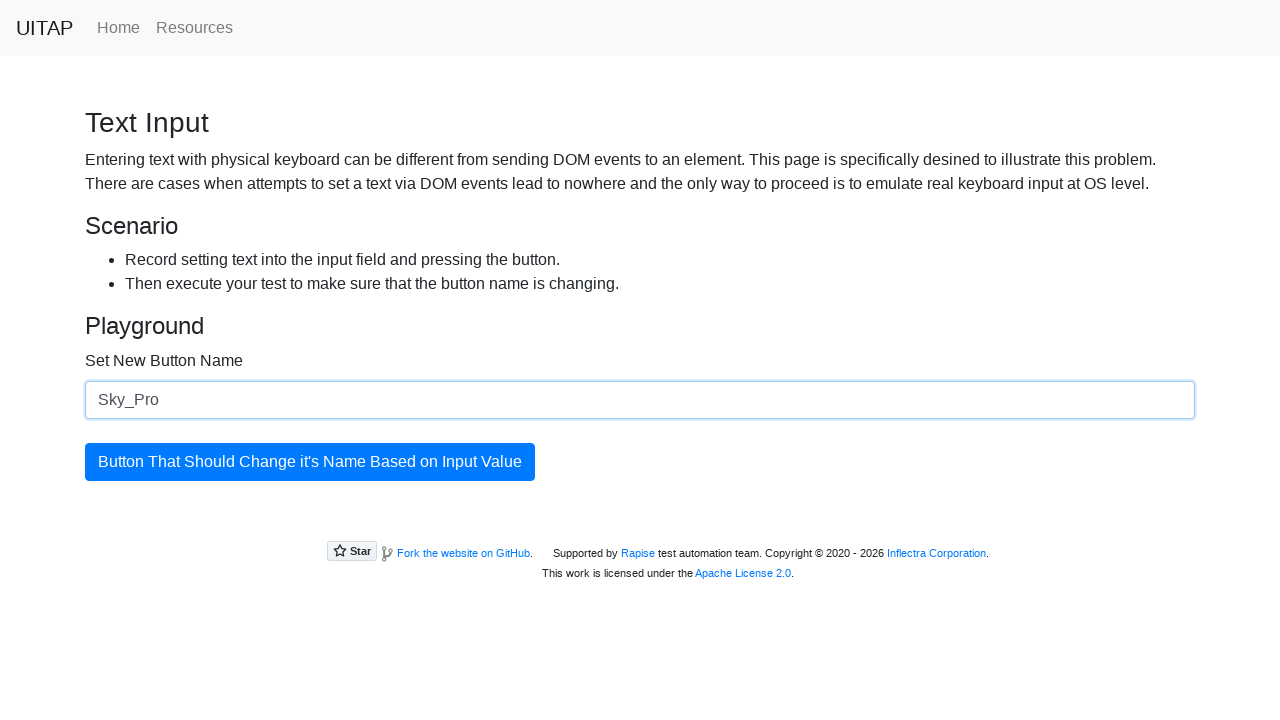

Clicked the blue button to update its text at (310, 462) on button#updatingButton
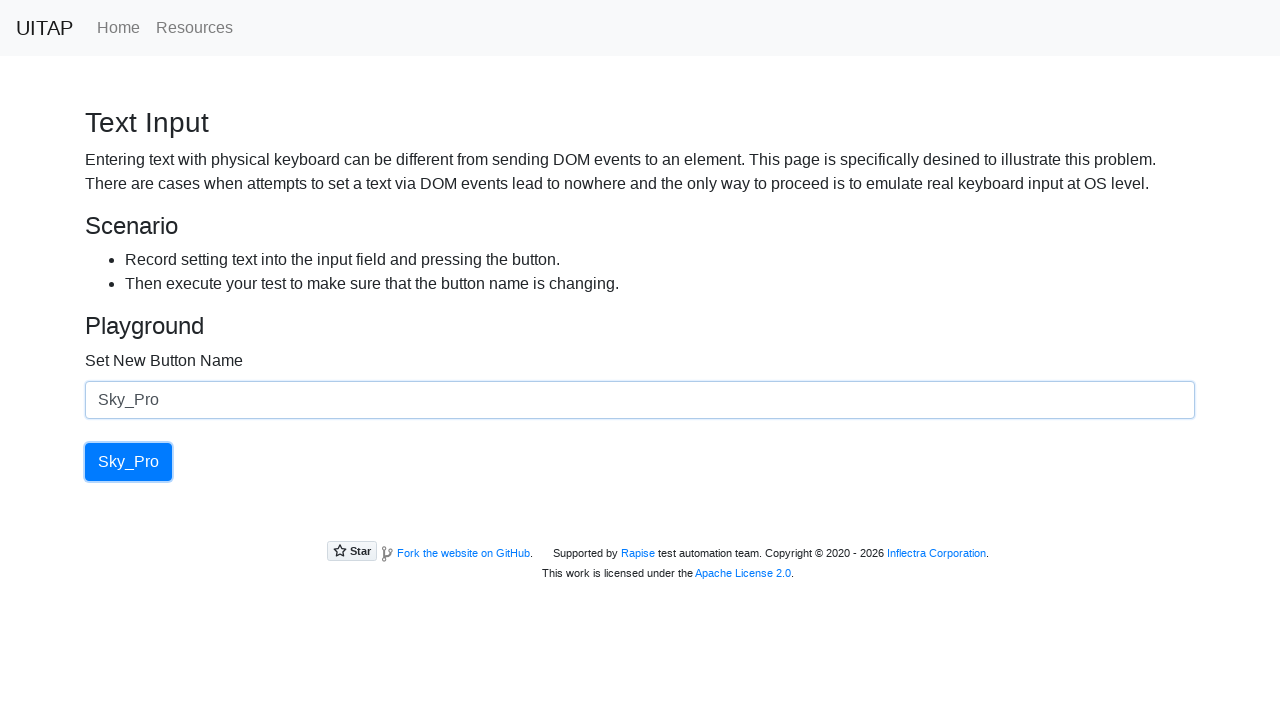

Retrieved updated button text: 'Sky_Pro'
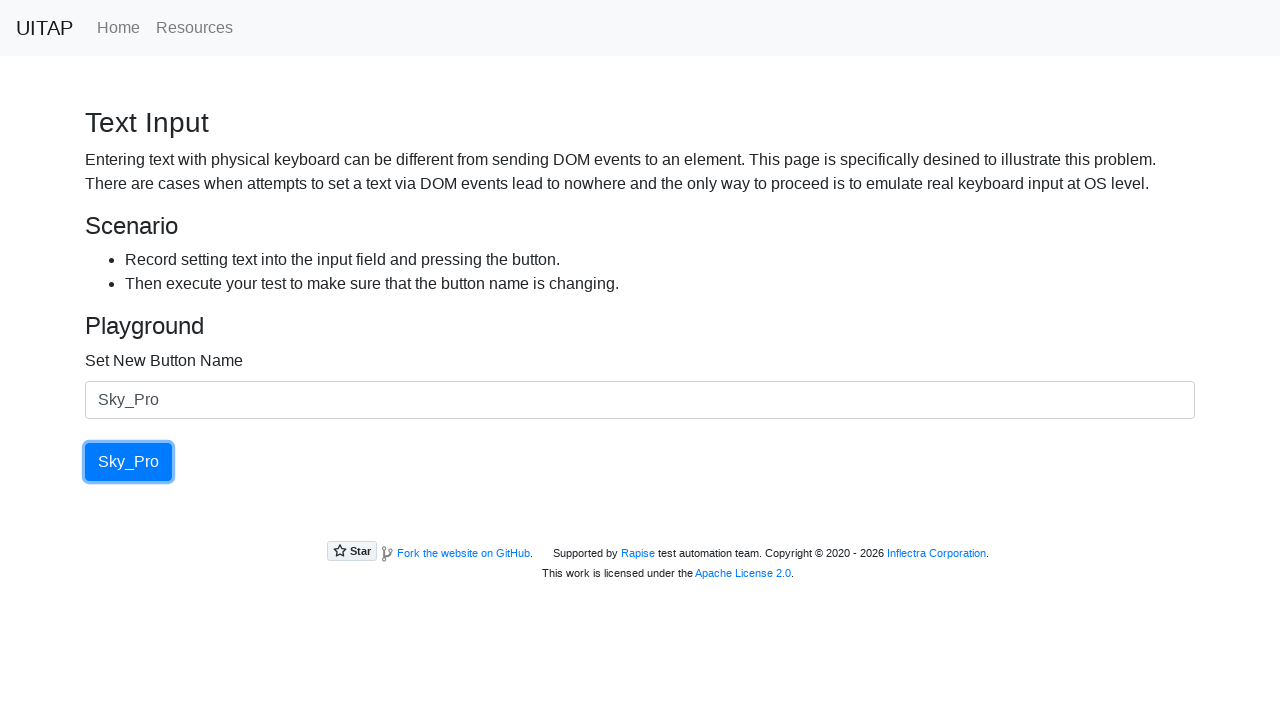

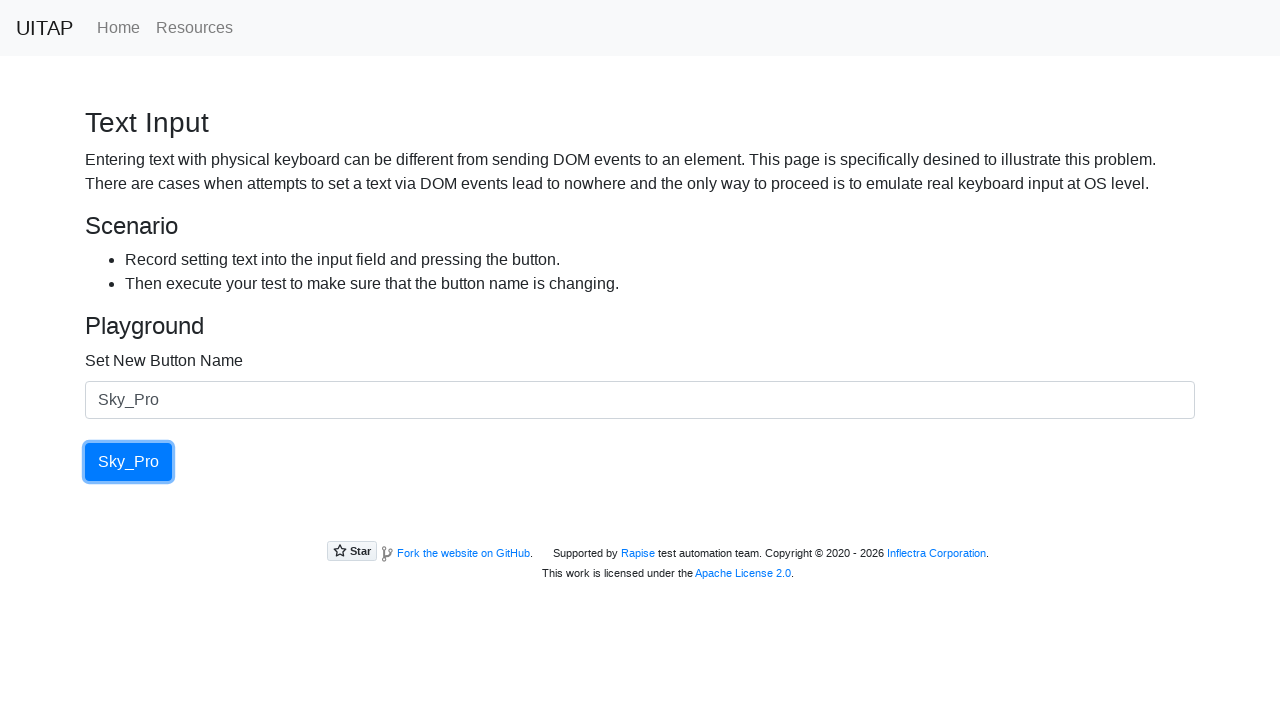